Tests validation error when CPF field is left empty

Starting URL: https://buger-eats.vercel.app/

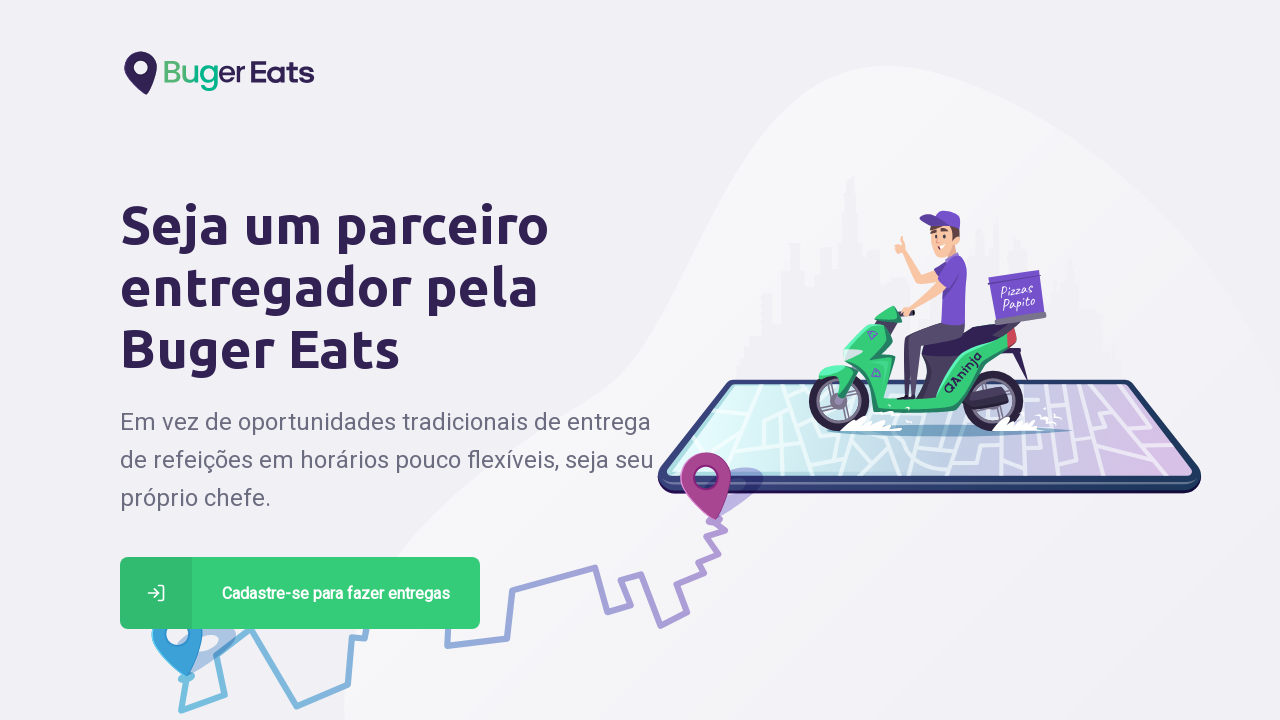

Clicked registration button for deliveries at (300, 593) on a[href='/deliver']:has-text('Cadastre-se para fazer entregas')
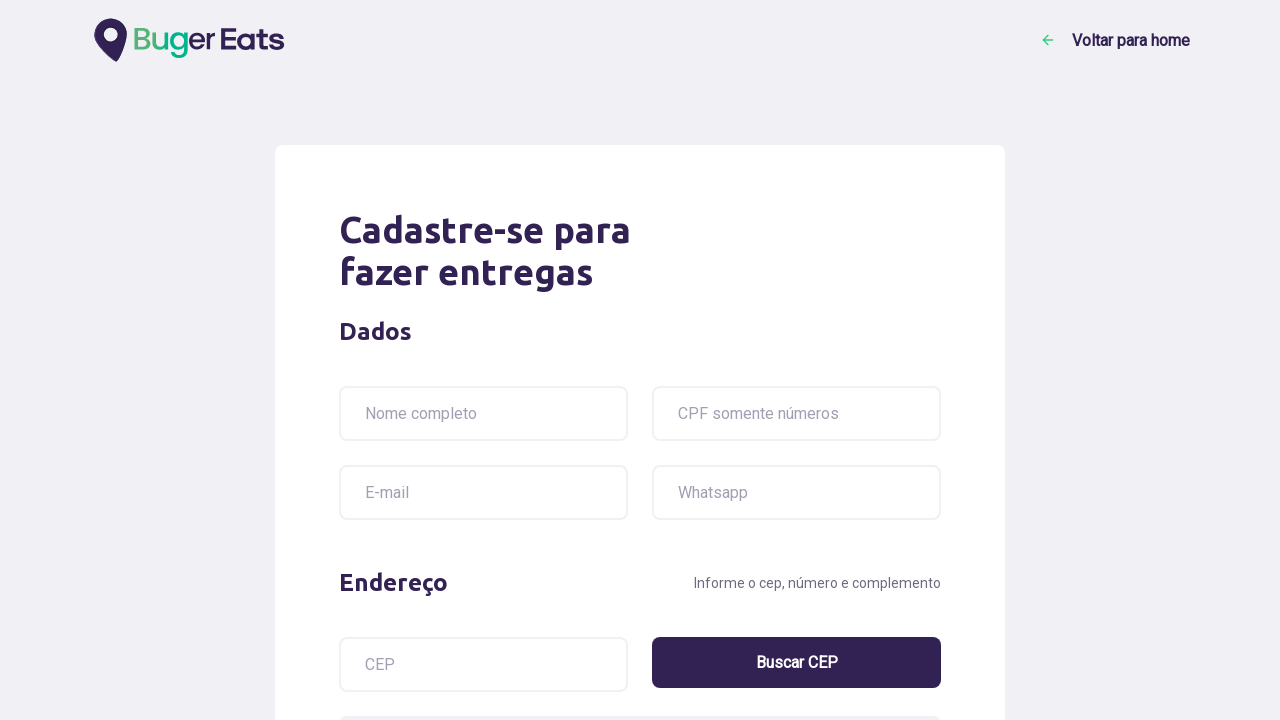

Clicked CPF field at (796, 414) on input[name='cpf']
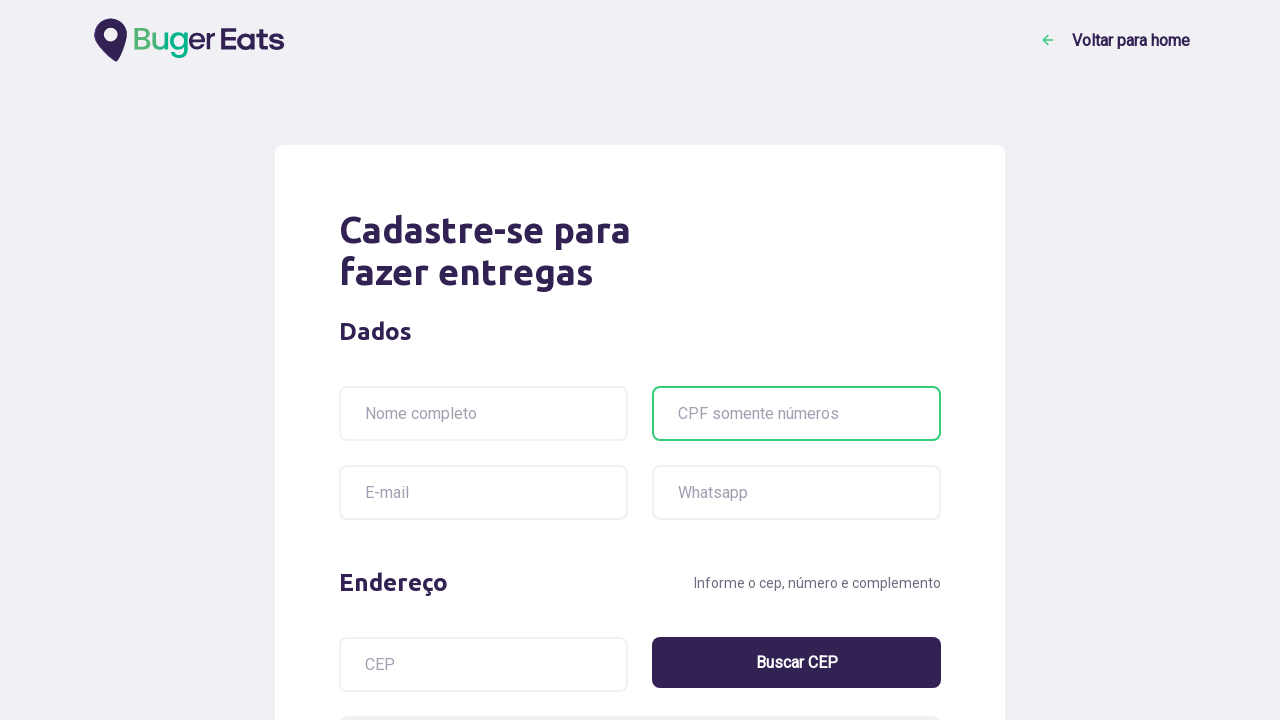

Clicked submit button with empty CPF field at (811, 548) on button[type='submit']
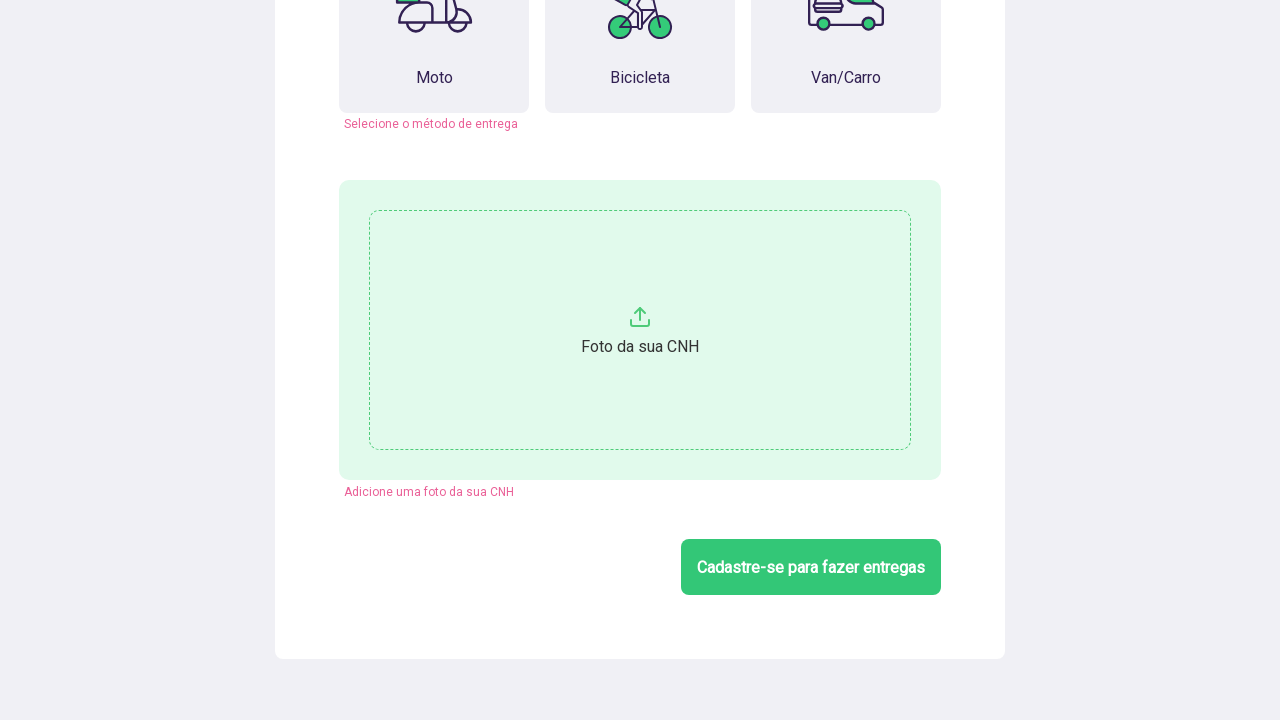

Validation error message for empty CPF appeared
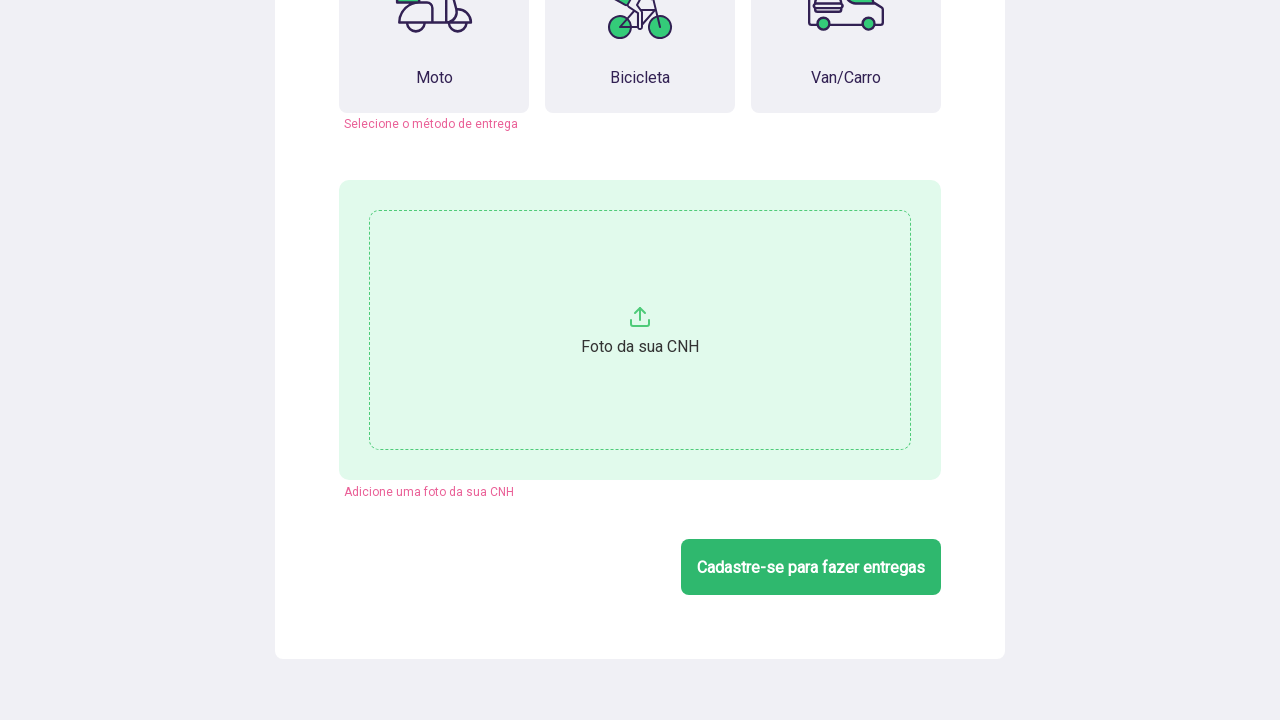

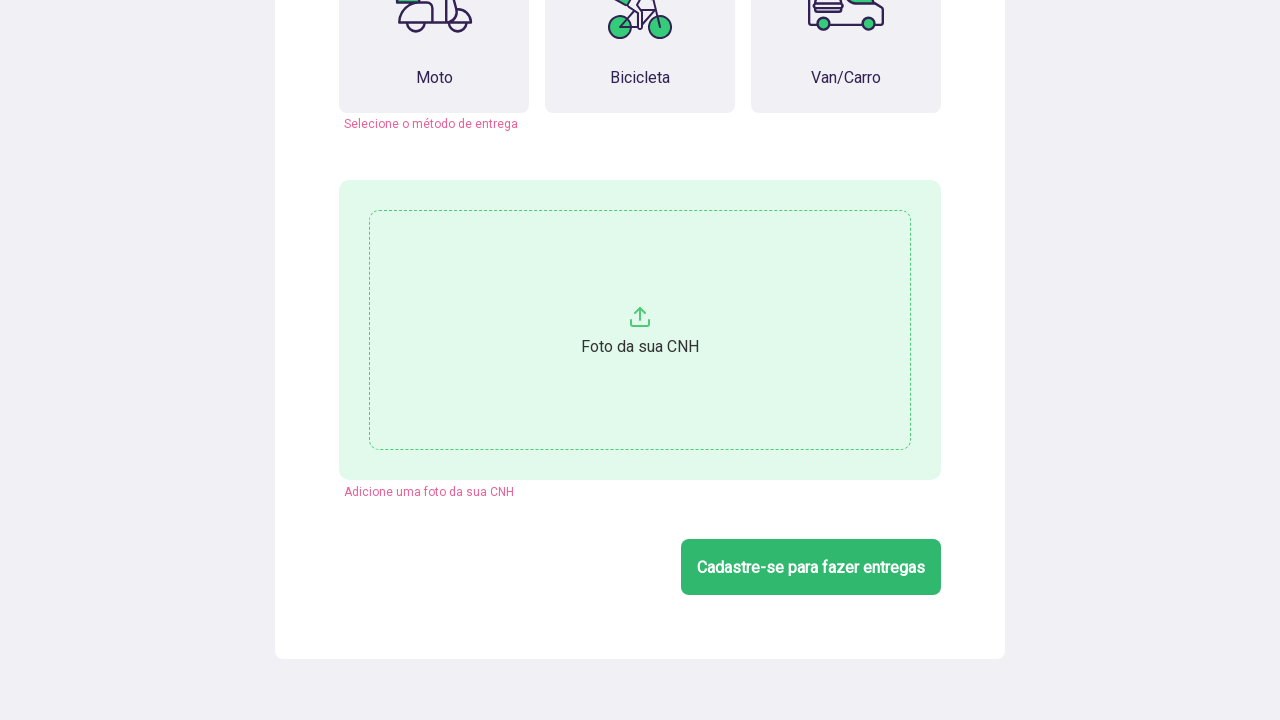